Tests sorting a data table (table1 without class attributes) in descending order by clicking the dues column header twice

Starting URL: http://the-internet.herokuapp.com/tables

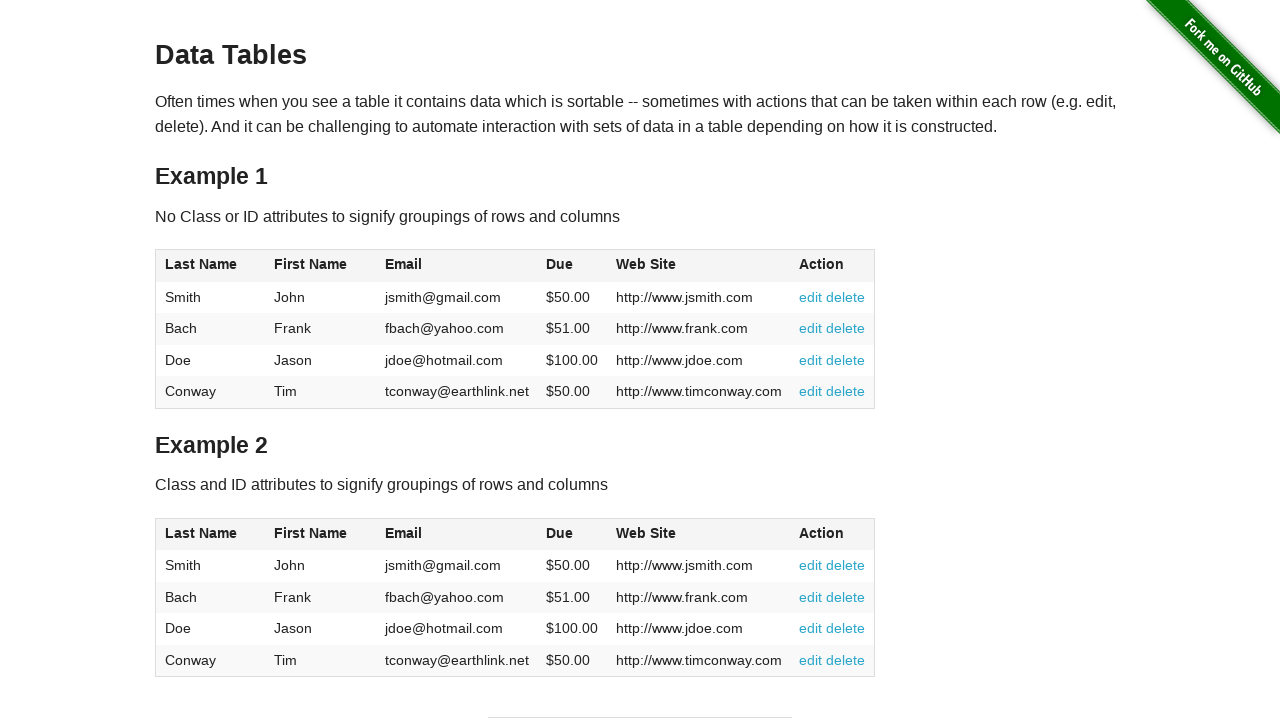

Clicked dues column header once for ascending order at (572, 266) on #table1 thead tr th:nth-of-type(4)
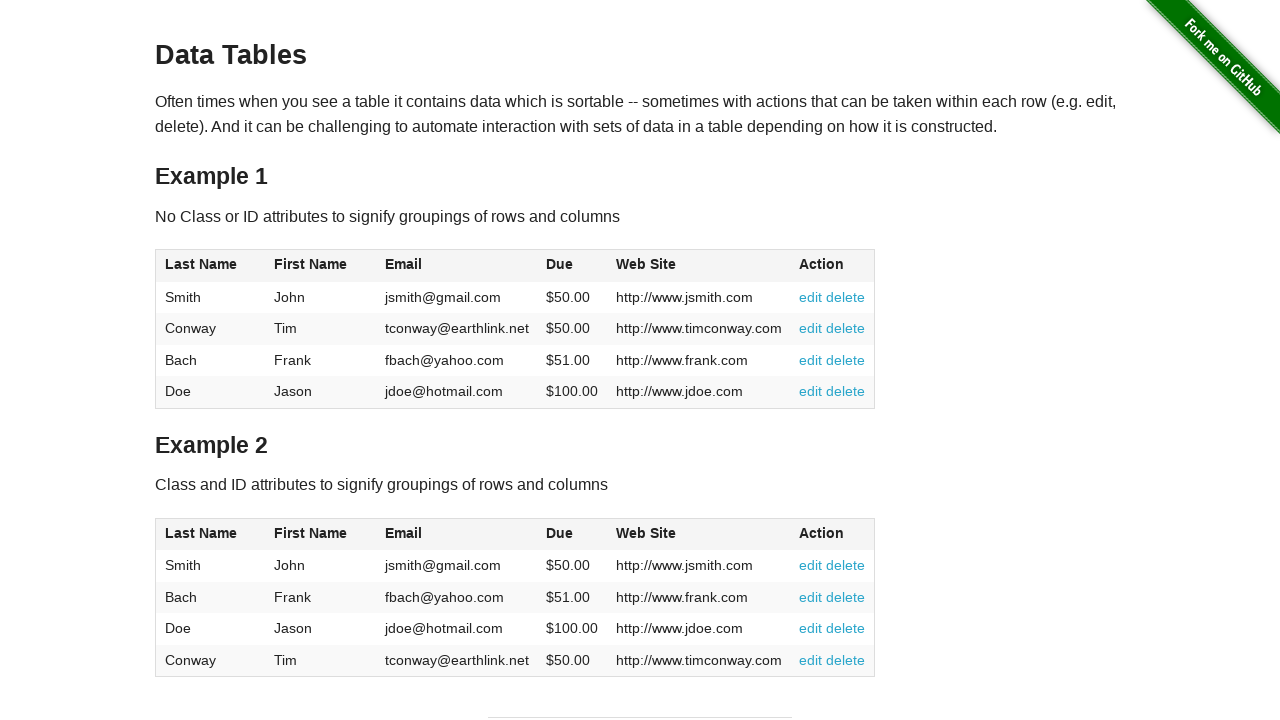

Clicked dues column header again for descending order at (572, 266) on #table1 thead tr th:nth-of-type(4)
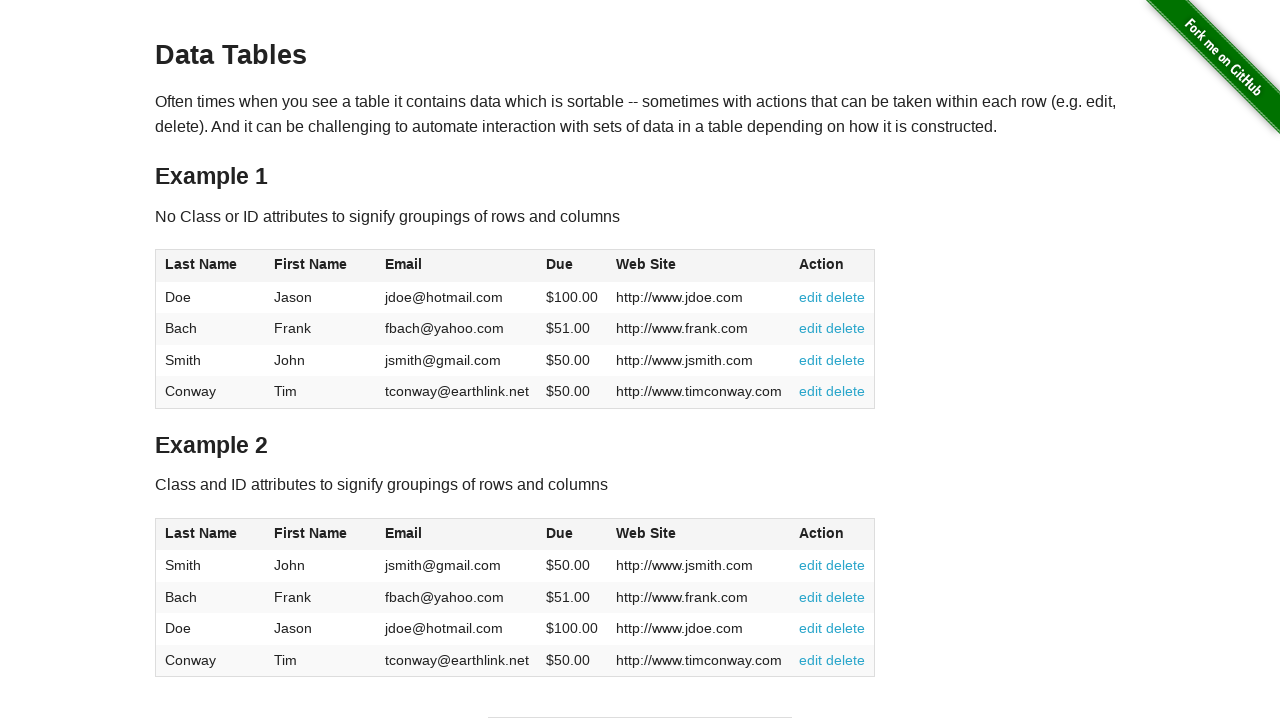

Table data loaded in descending order by dues
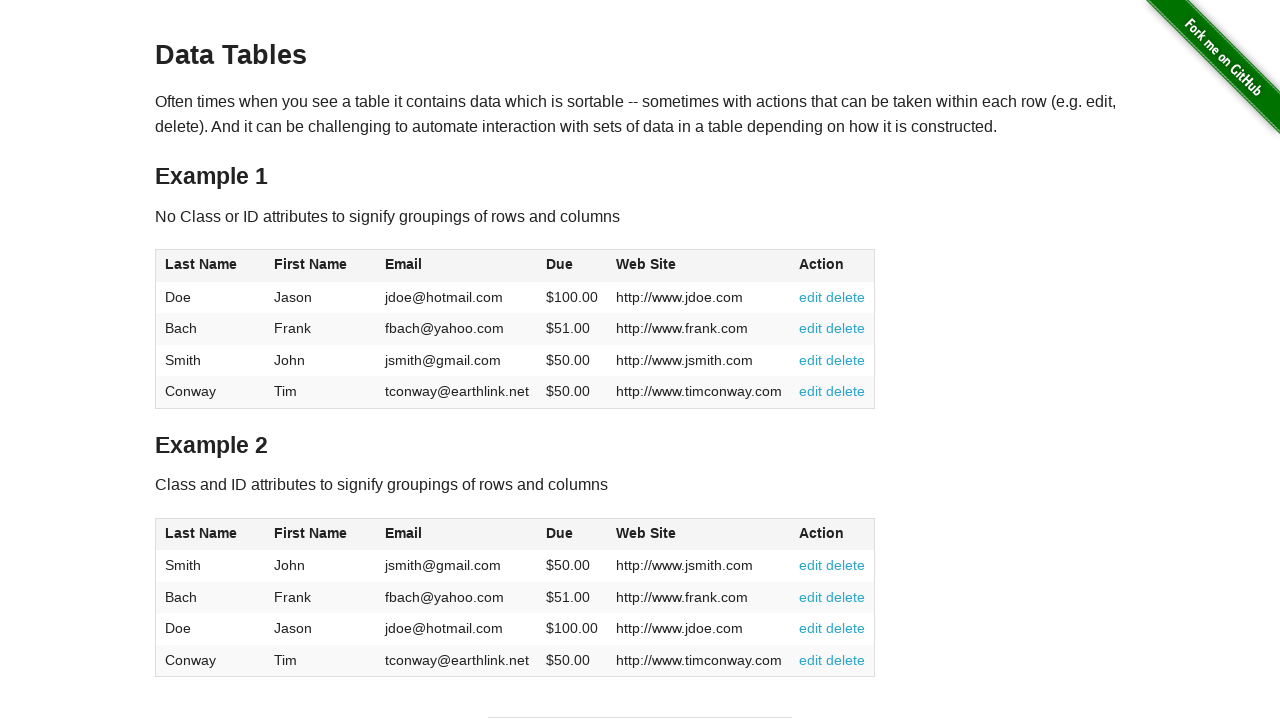

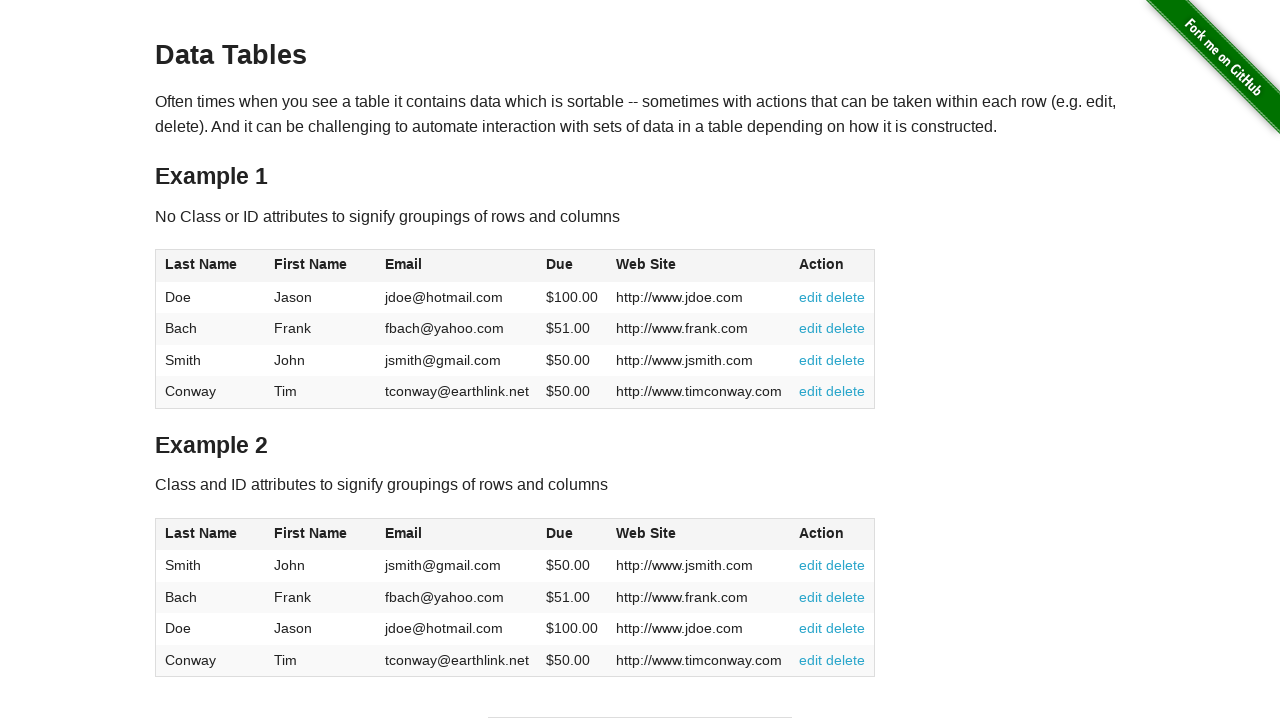